Navigates to Zerodha Kite trading platform homepage and verifies the page loads successfully

Starting URL: https://kite.zerodha.com/

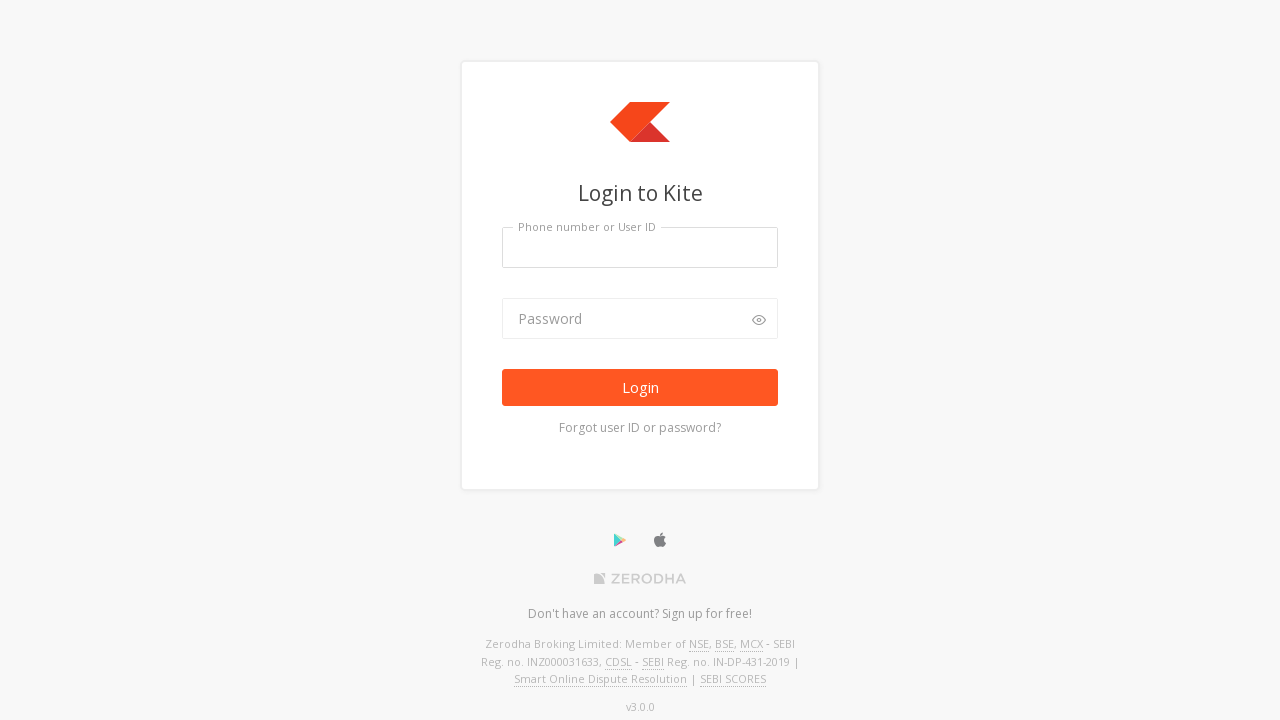

Set viewport size to 1920x1080
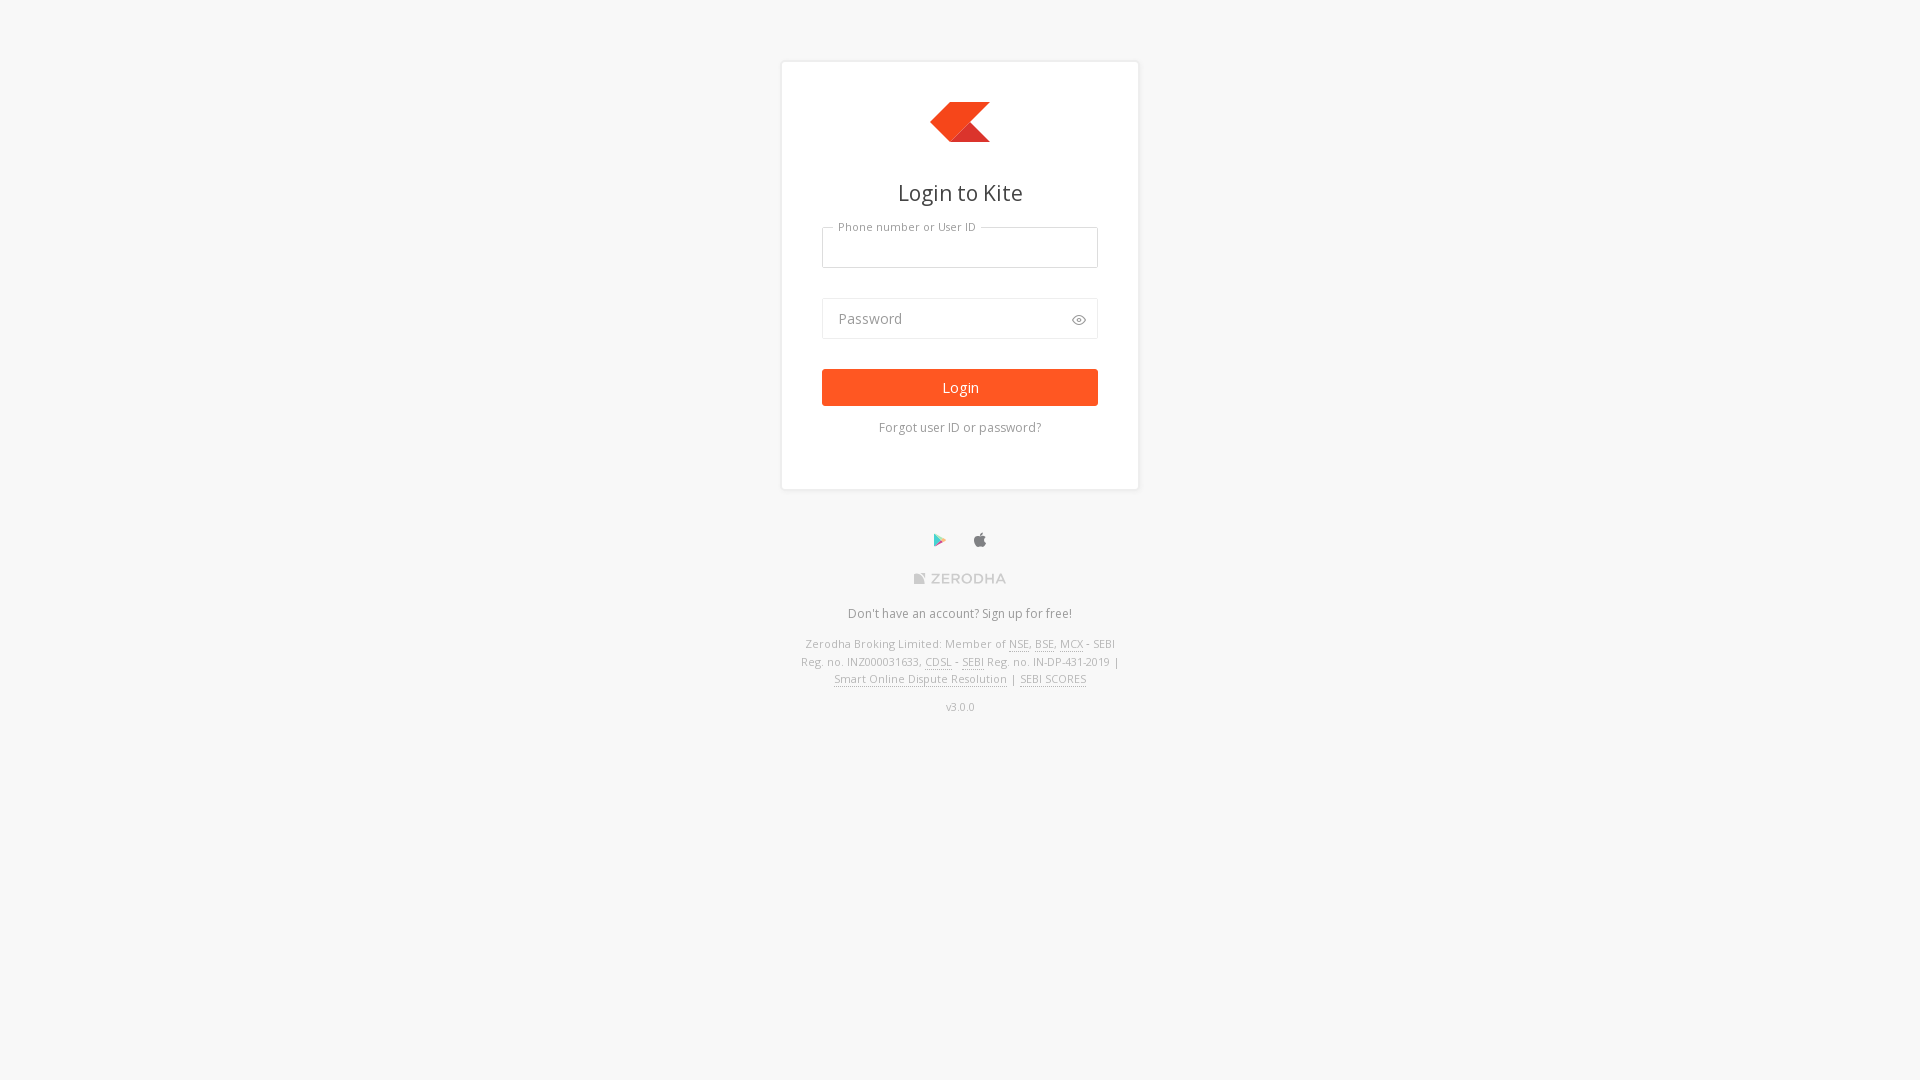

Page DOM content loaded successfully
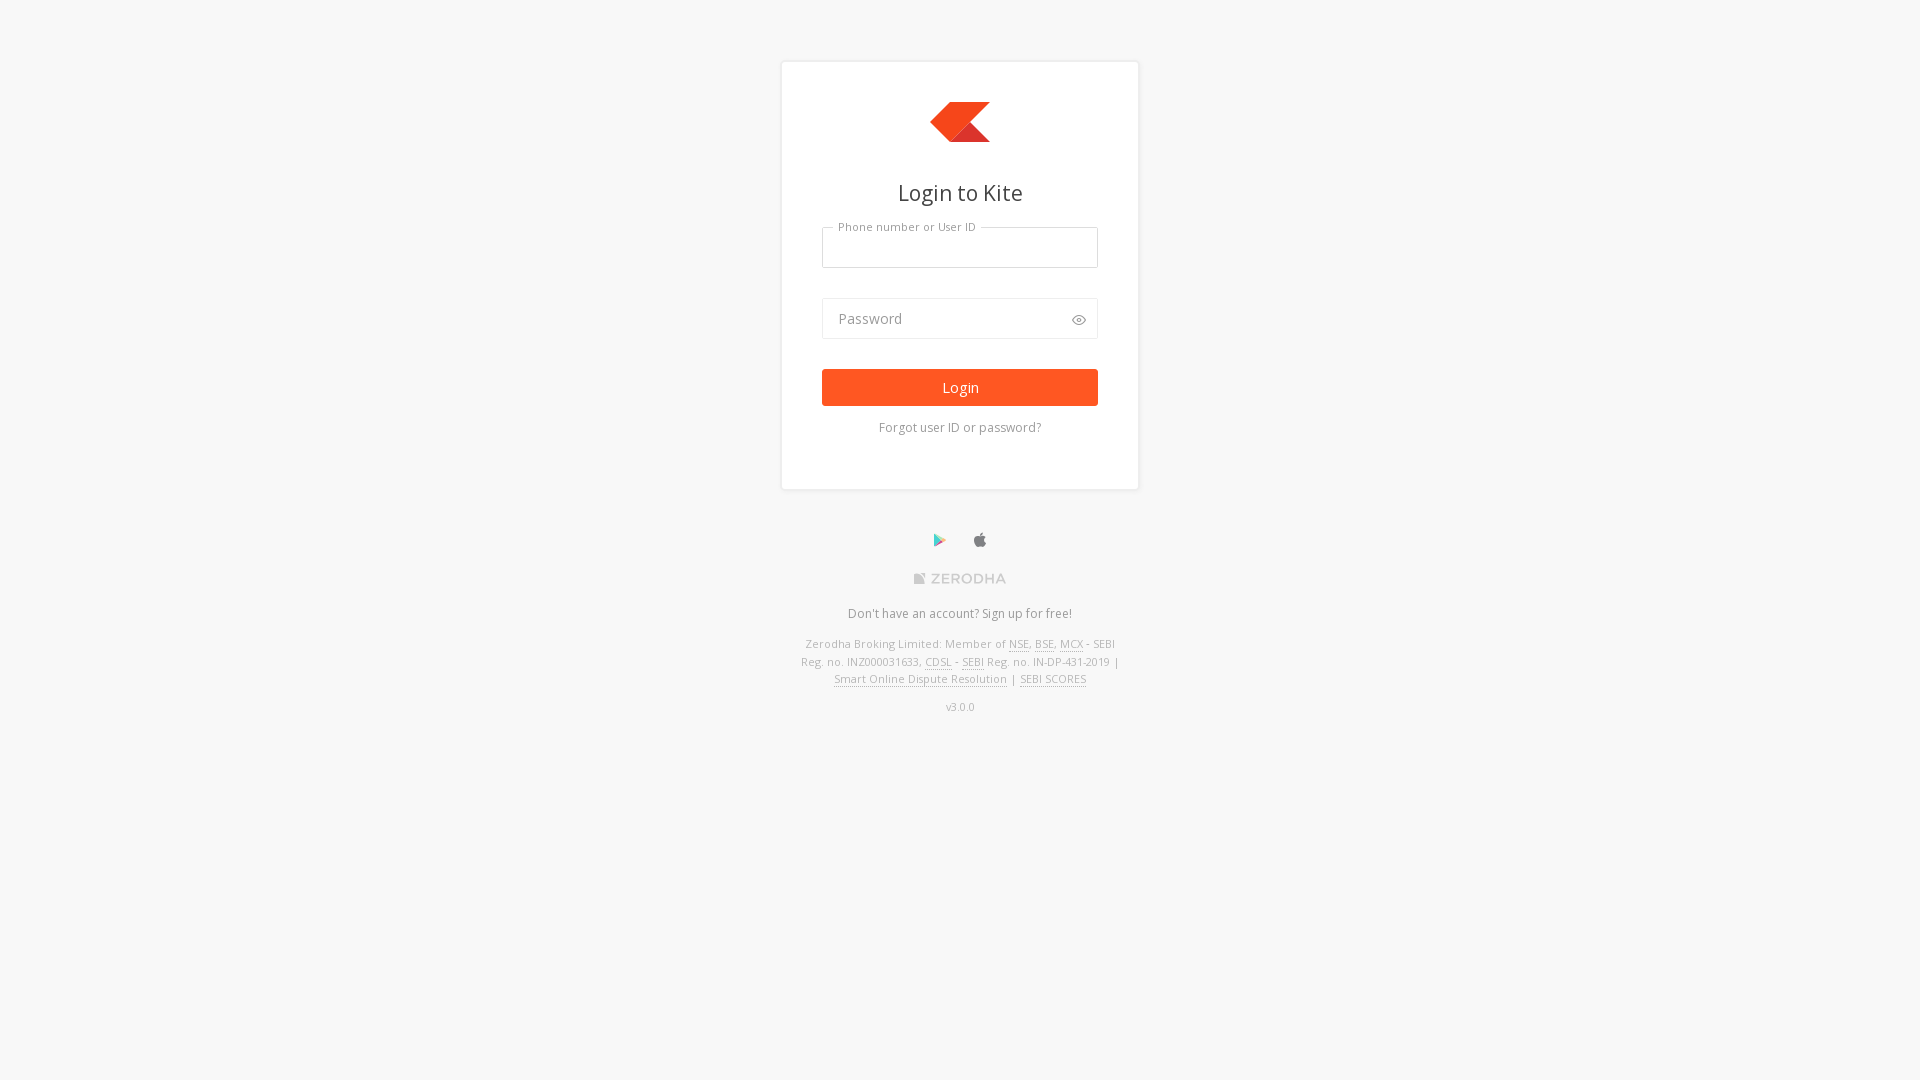

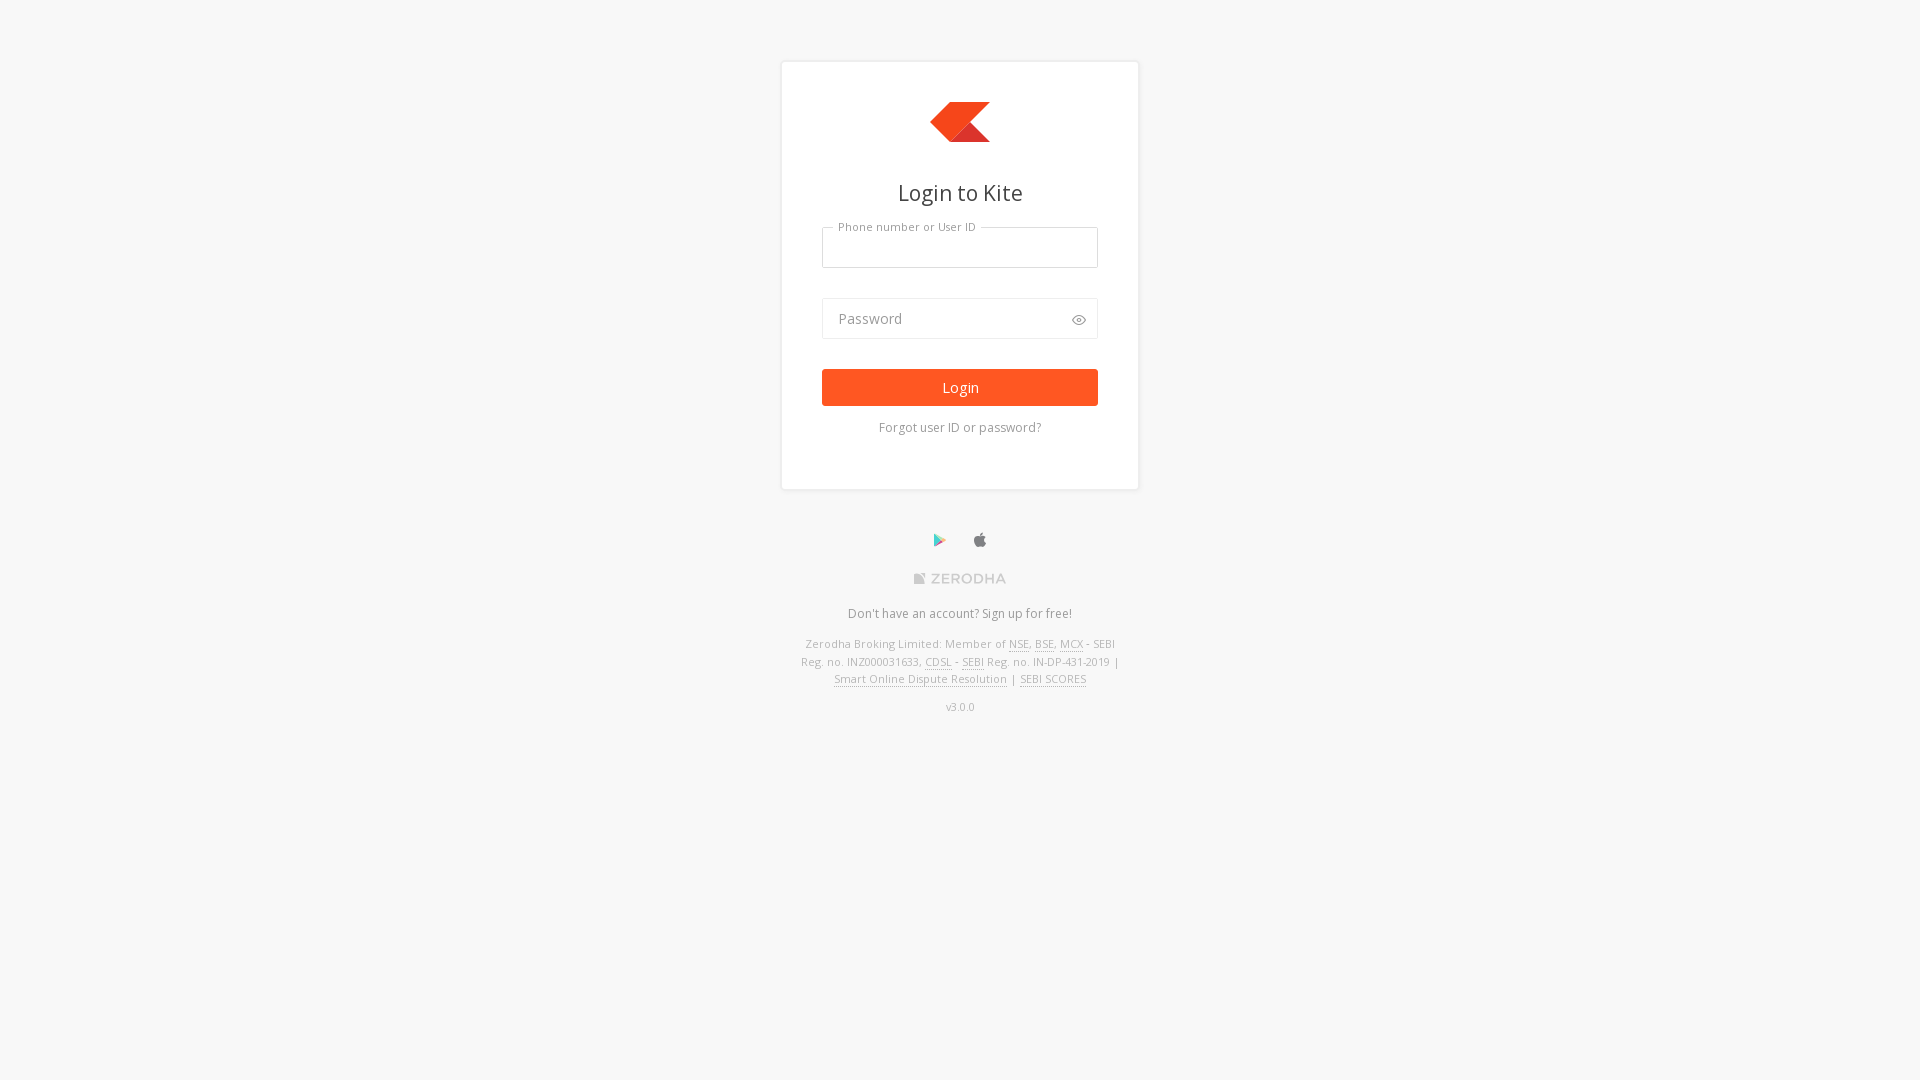